Navigates to a personal website and clicks on the "Apply here" link

Starting URL: https://belkam2018.github.io/kamalweb/

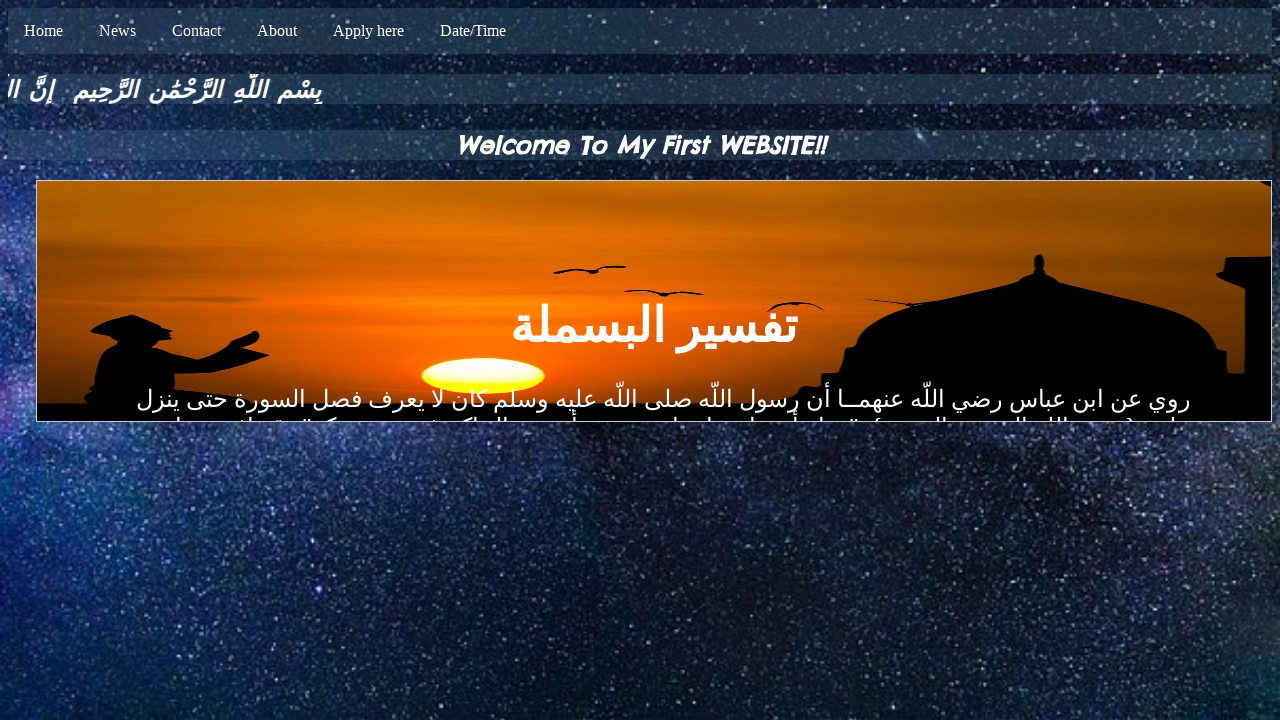

Navigated to personal website
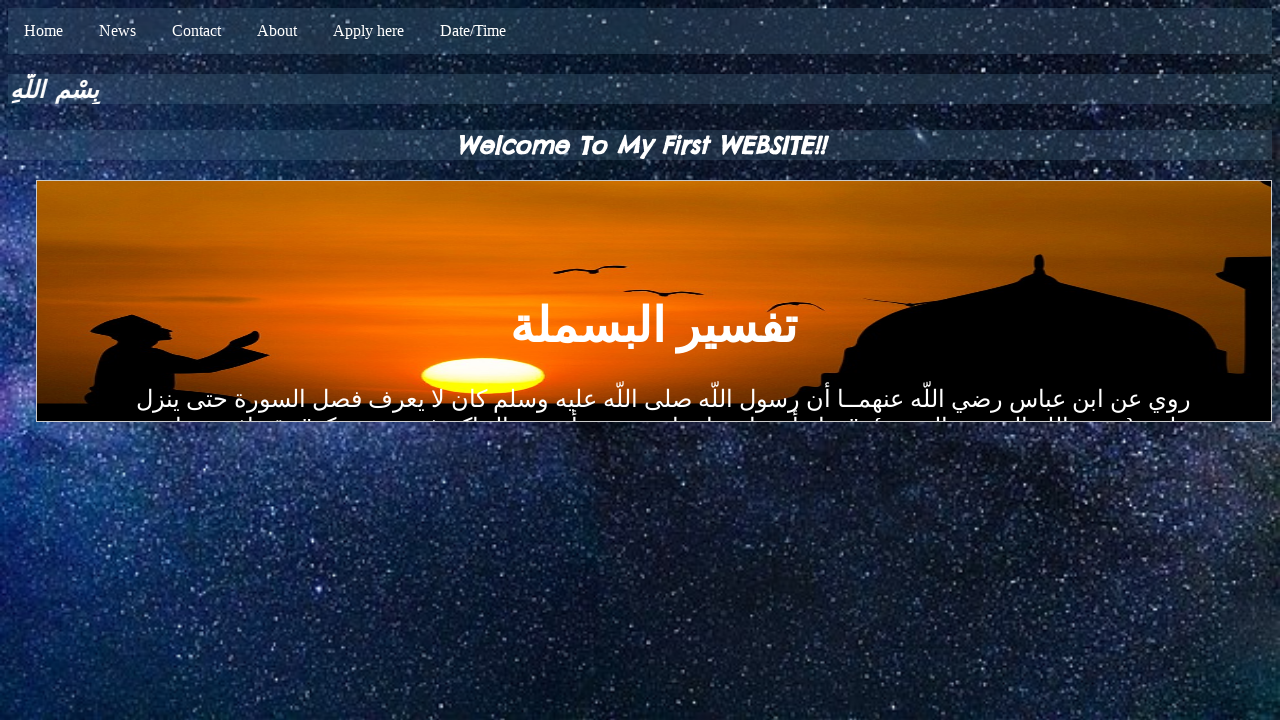

Clicked on the 'Apply here' link at (368, 31) on xpath=//a[contains(text(),'Apply here')]
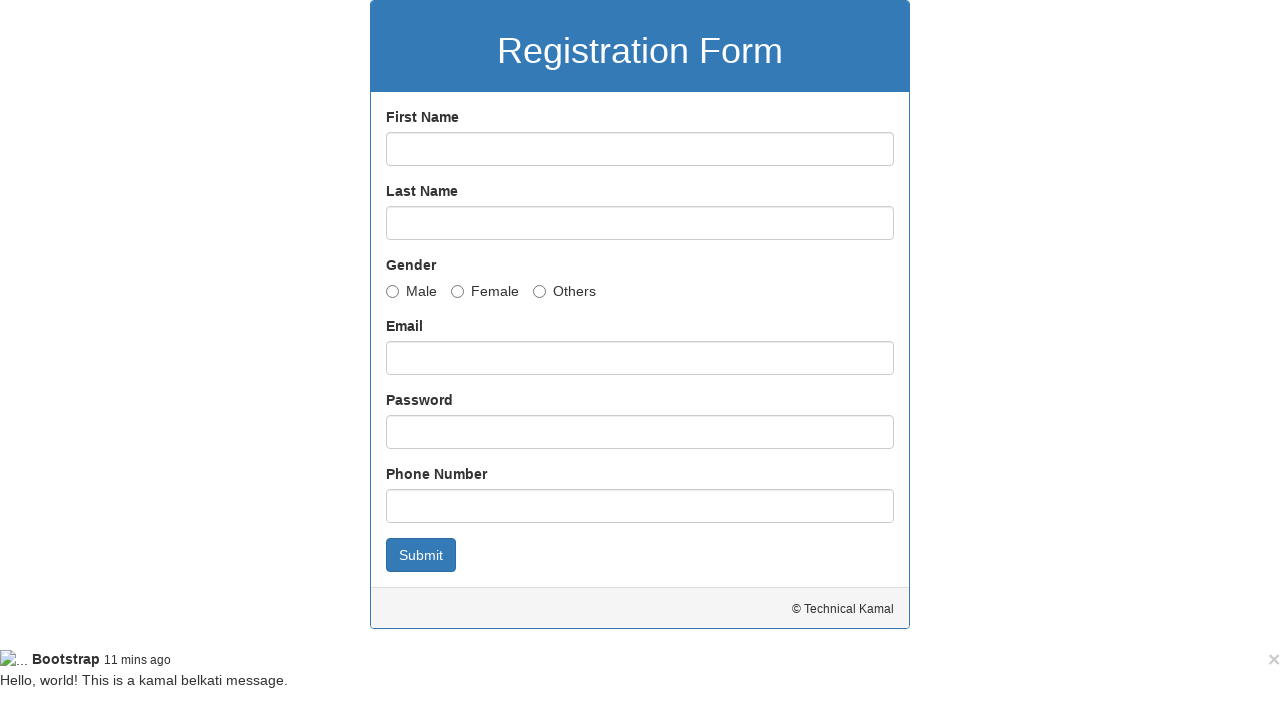

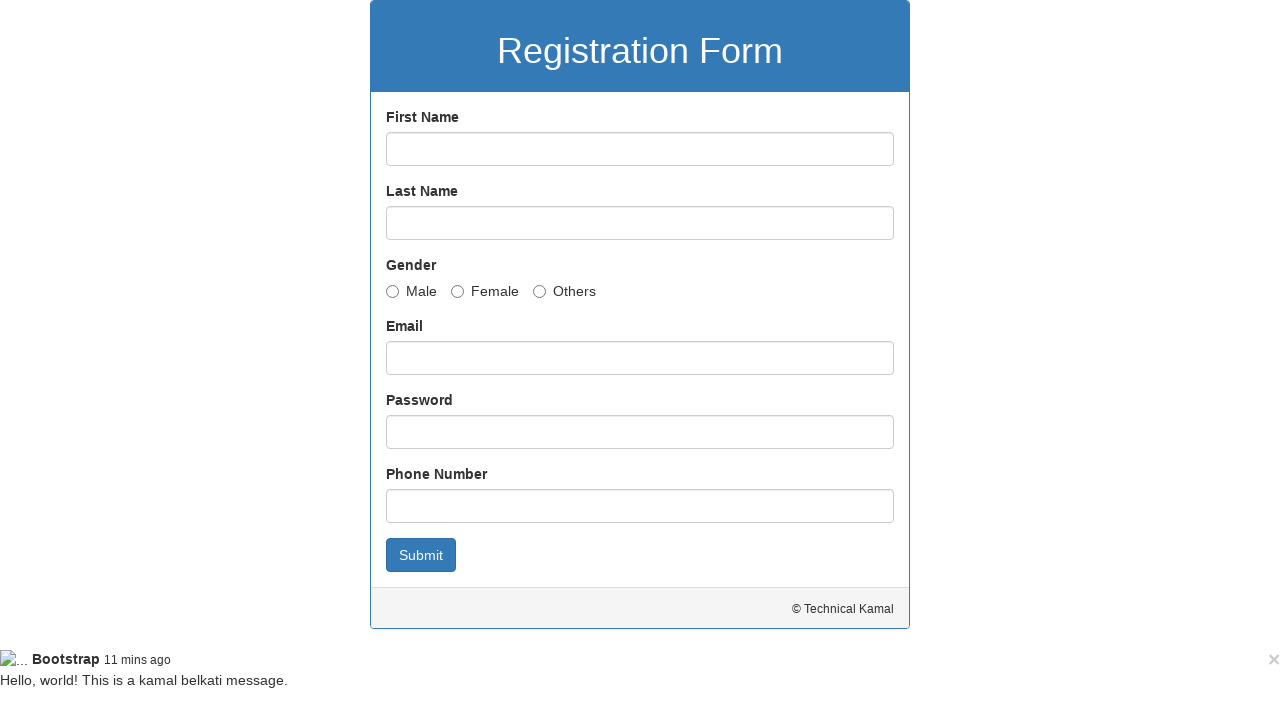